Navigates to a simple form page and clicks the submit button to test basic form submission functionality.

Starting URL: http://suninjuly.github.io/simple_form_find_task.html

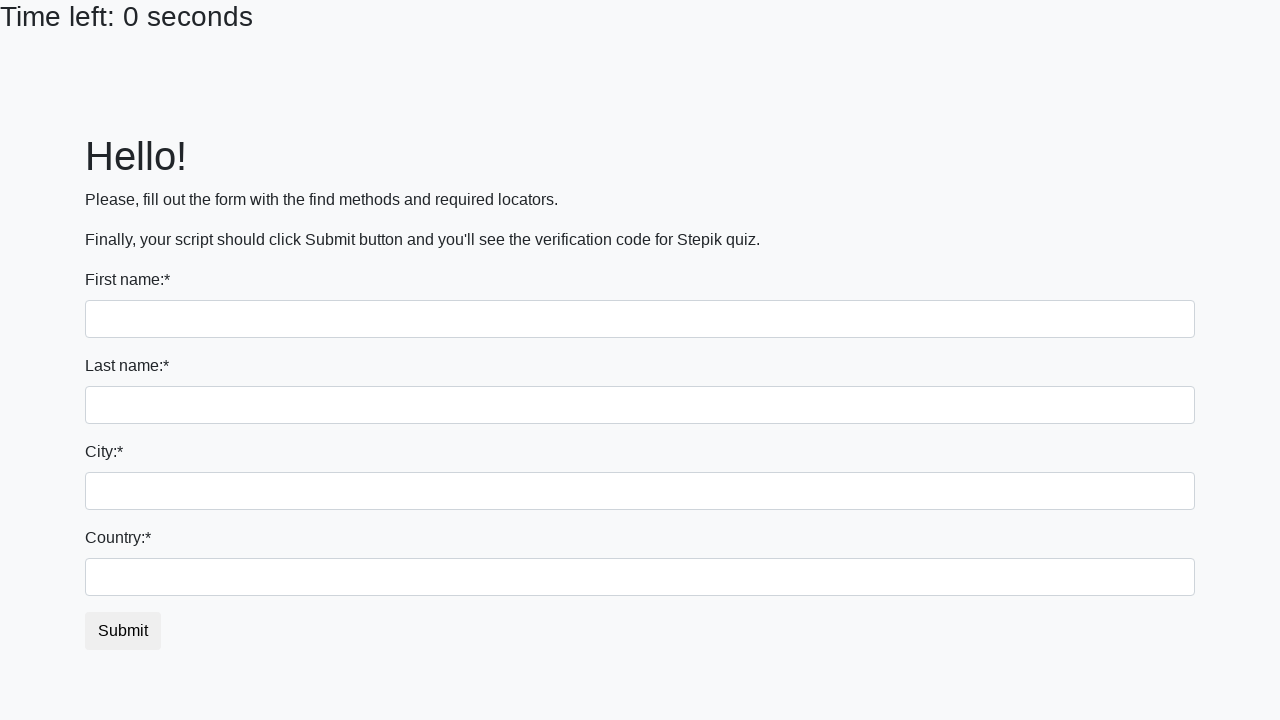

Clicked the submit button to test form submission at (123, 631) on #submit_button
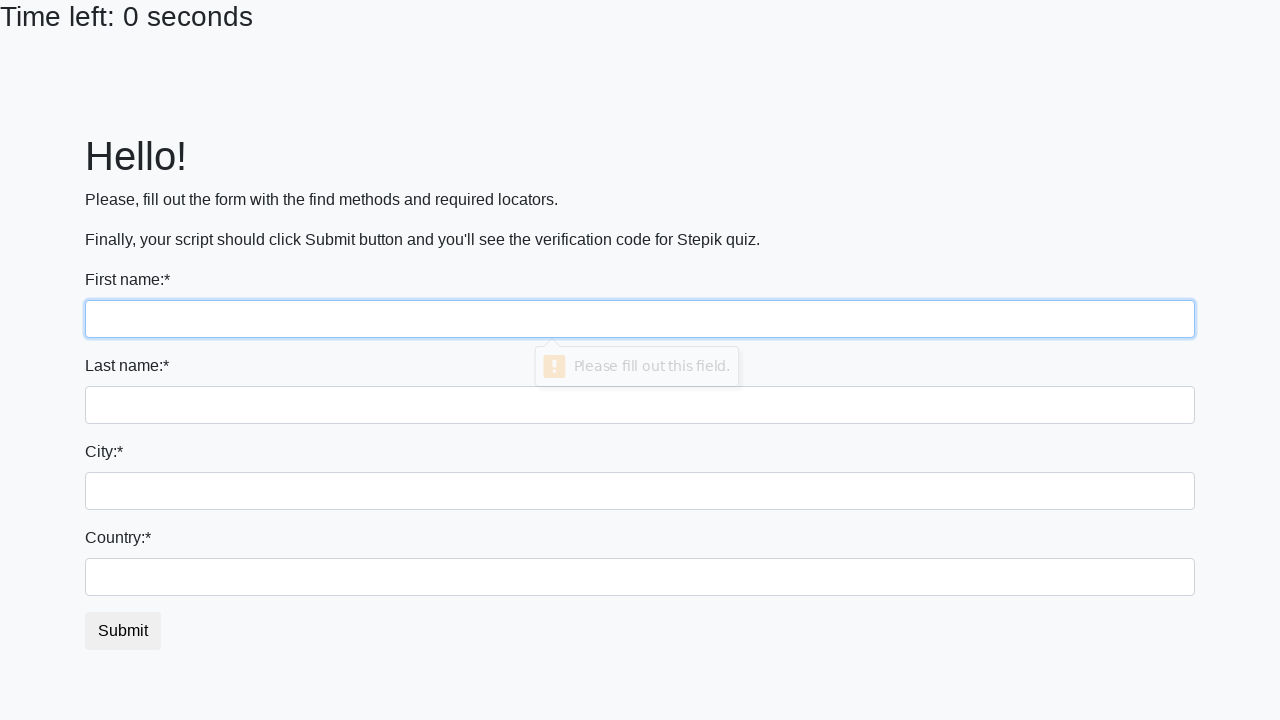

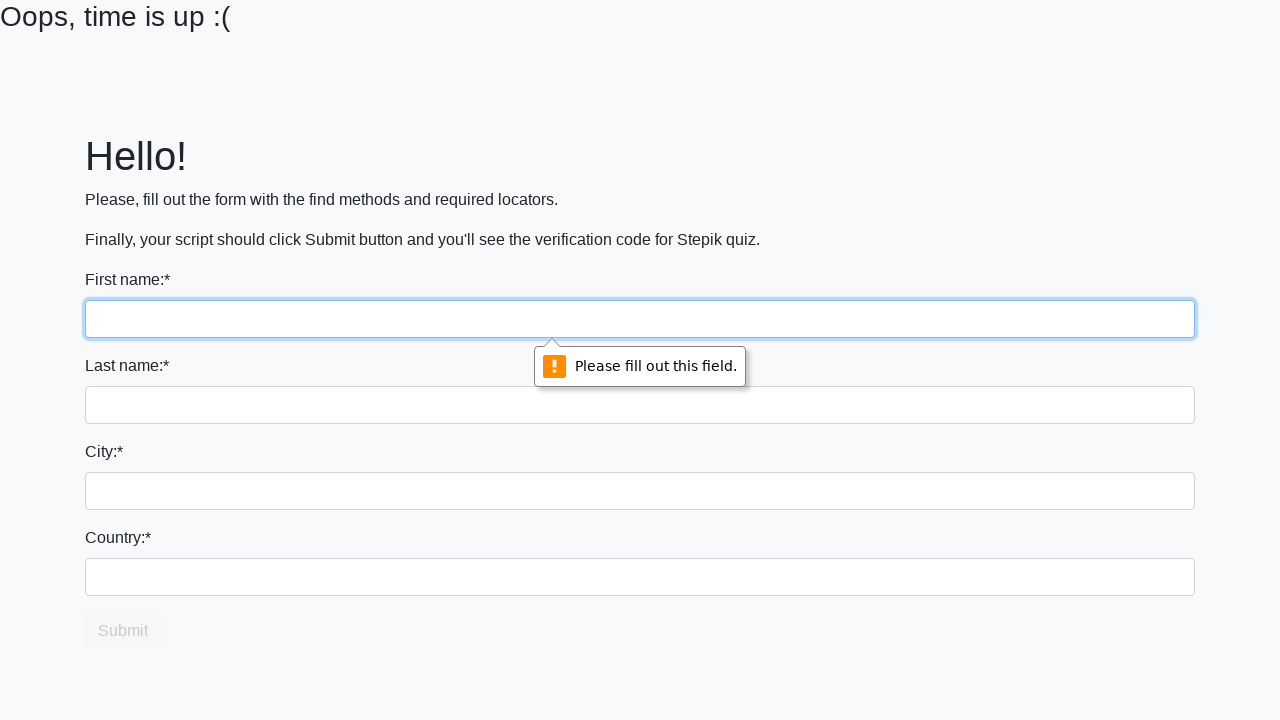